Tests flight search between Istanbul and Rome, verifying that flight results are displayed

Starting URL: https://flights-app.pages.dev/

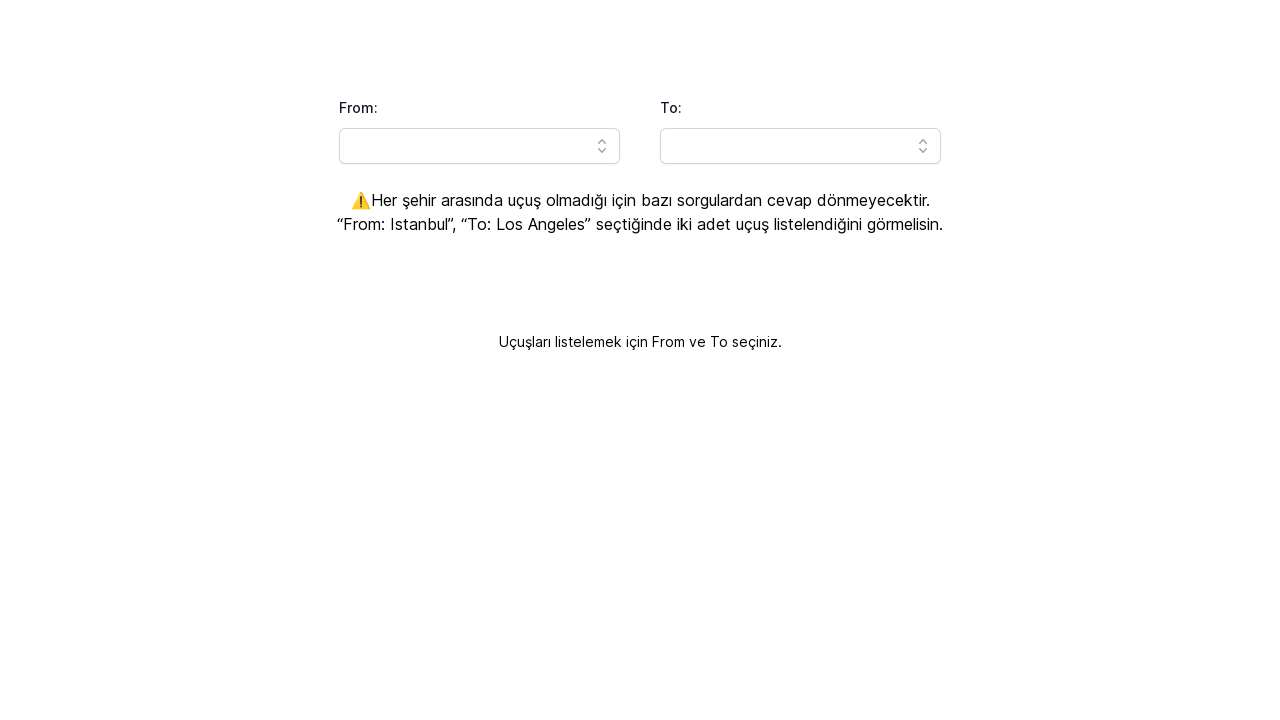

Filled 'From' city input with 'Istanbul' on input[id='headlessui-combobox-input-:Rq9lla:']
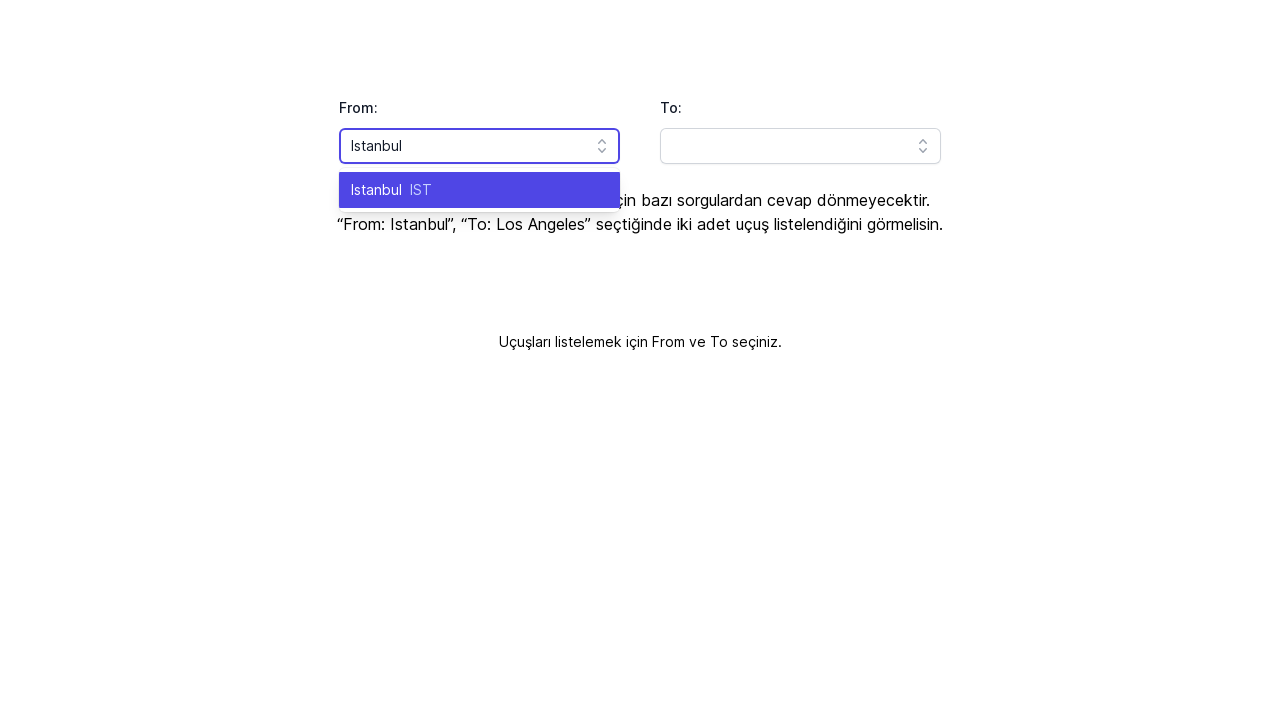

Pressed Enter to confirm Istanbul selection on input[id='headlessui-combobox-input-:Rq9lla:']
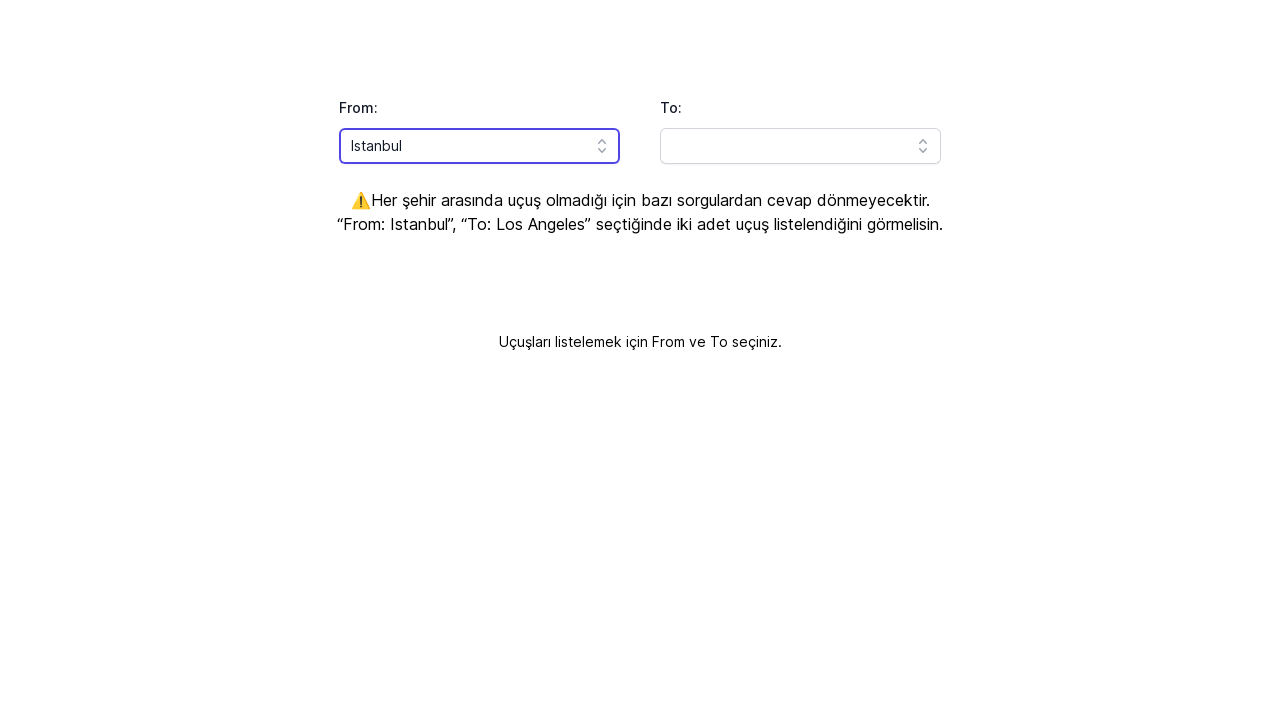

Waited for Istanbul selection to register
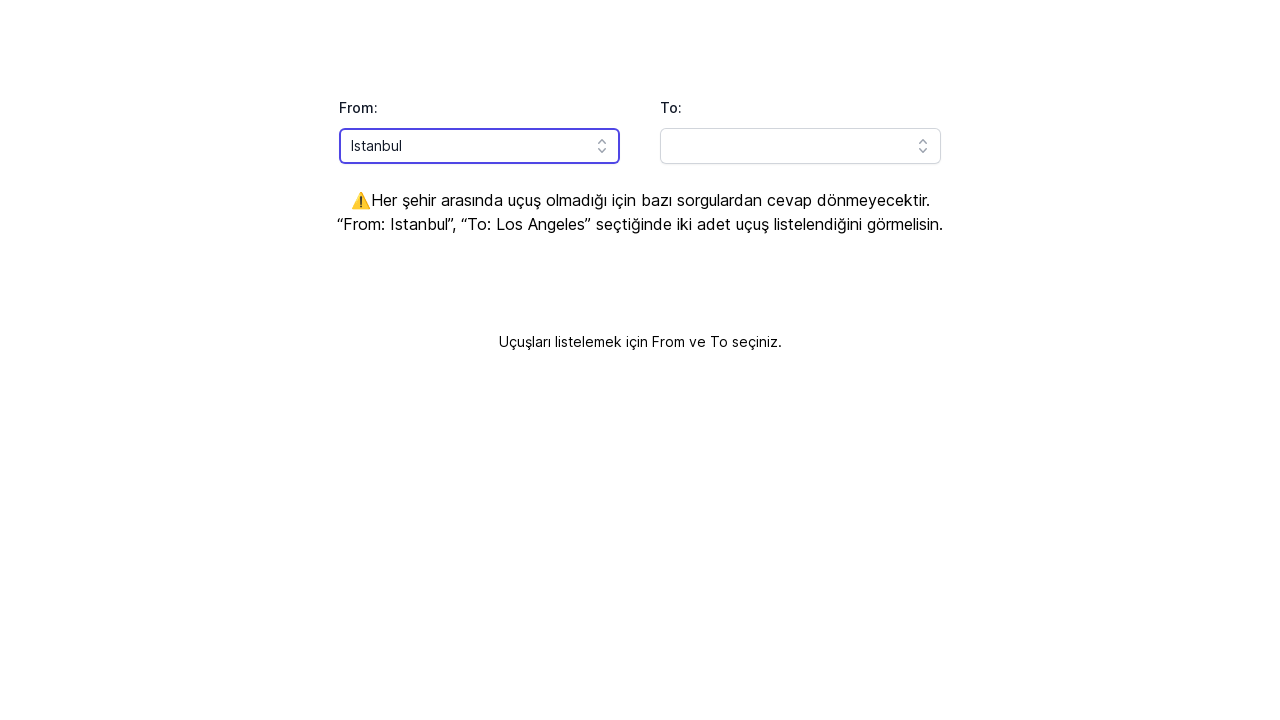

Filled 'To' city input with 'Rome' on input[id='headlessui-combobox-input-:Rqhlla:']
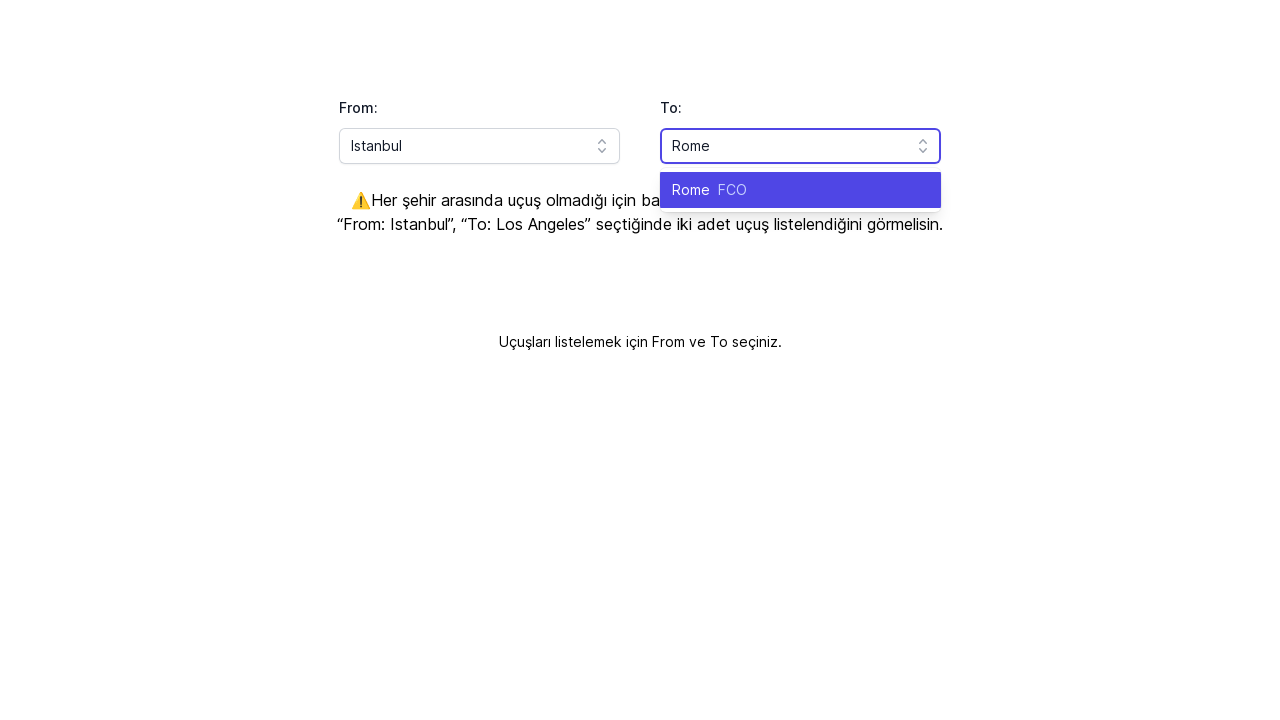

Pressed Enter to confirm Rome selection on input[id='headlessui-combobox-input-:Rqhlla:']
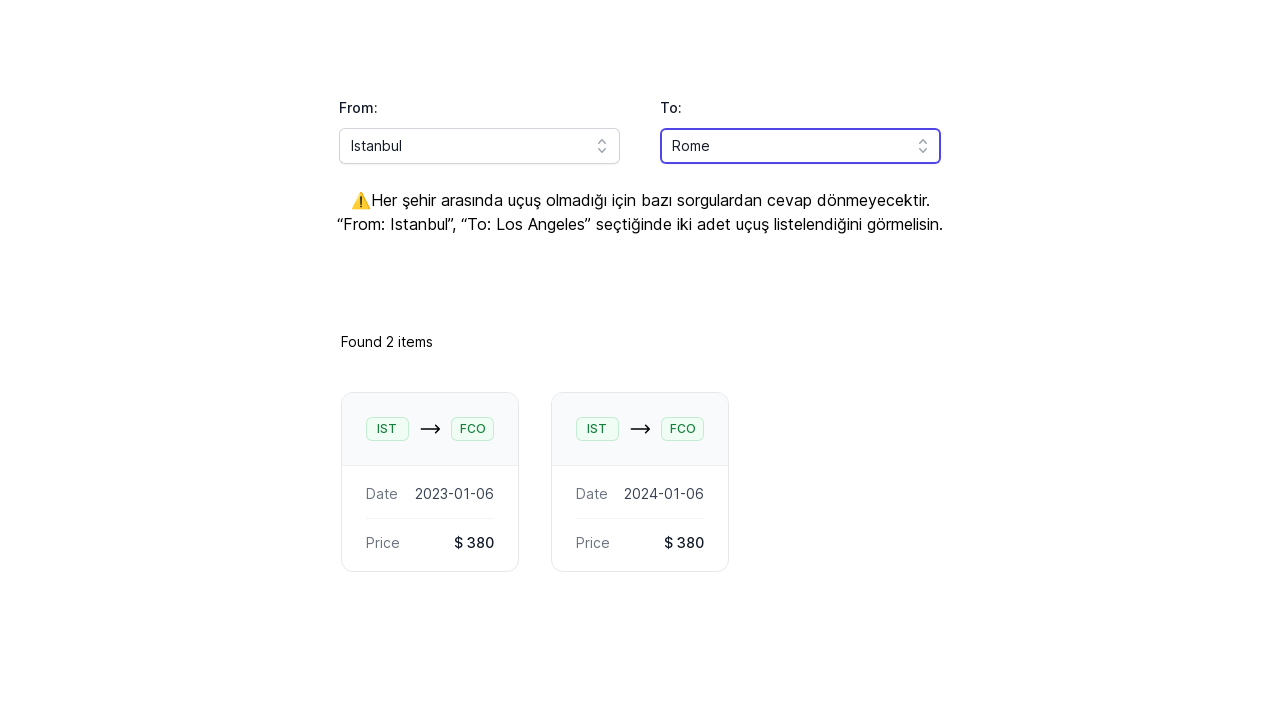

Flight results loaded successfully - flight search between Istanbul and Rome completed
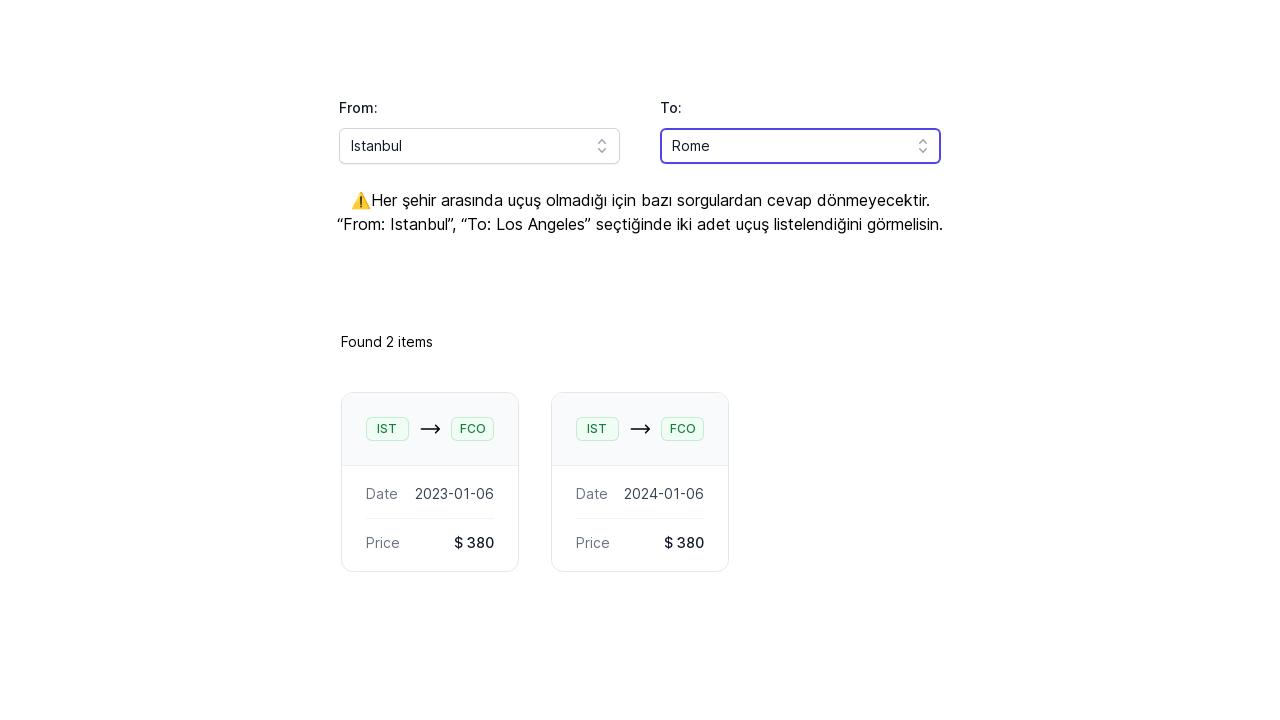

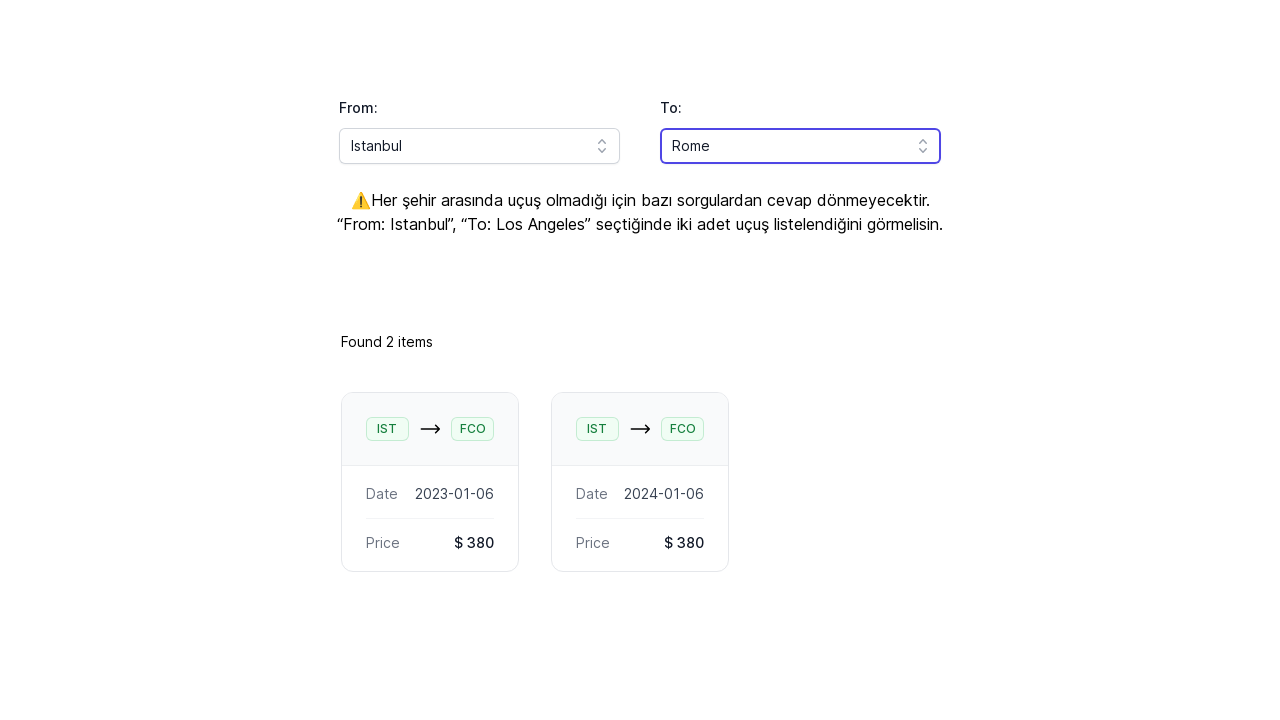